Tests calendar date picker functionality by opening a date picker and selecting a specific date (25th) from the calendar

Starting URL: http://seleniumpractise.blogspot.com/2016/08/how-to-handle-calendar-in-selenium.html

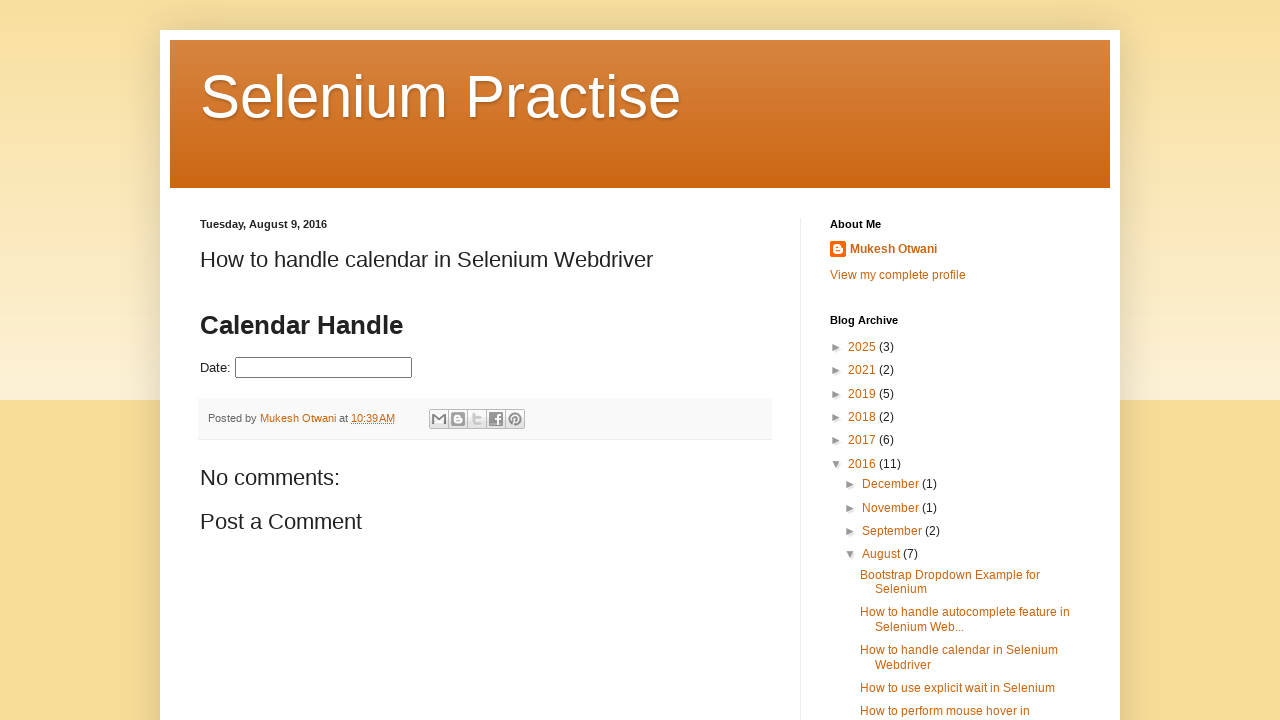

Navigated to calendar date picker test page
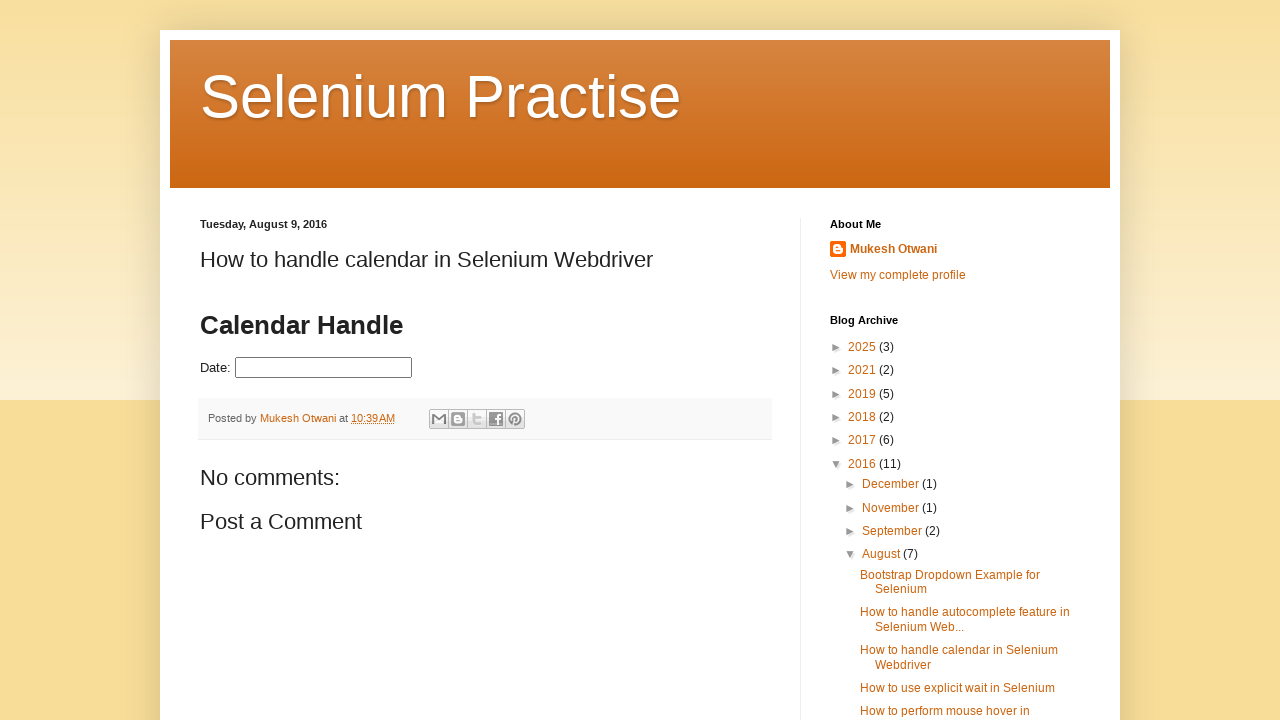

Clicked on date picker to open calendar at (324, 368) on #datepicker
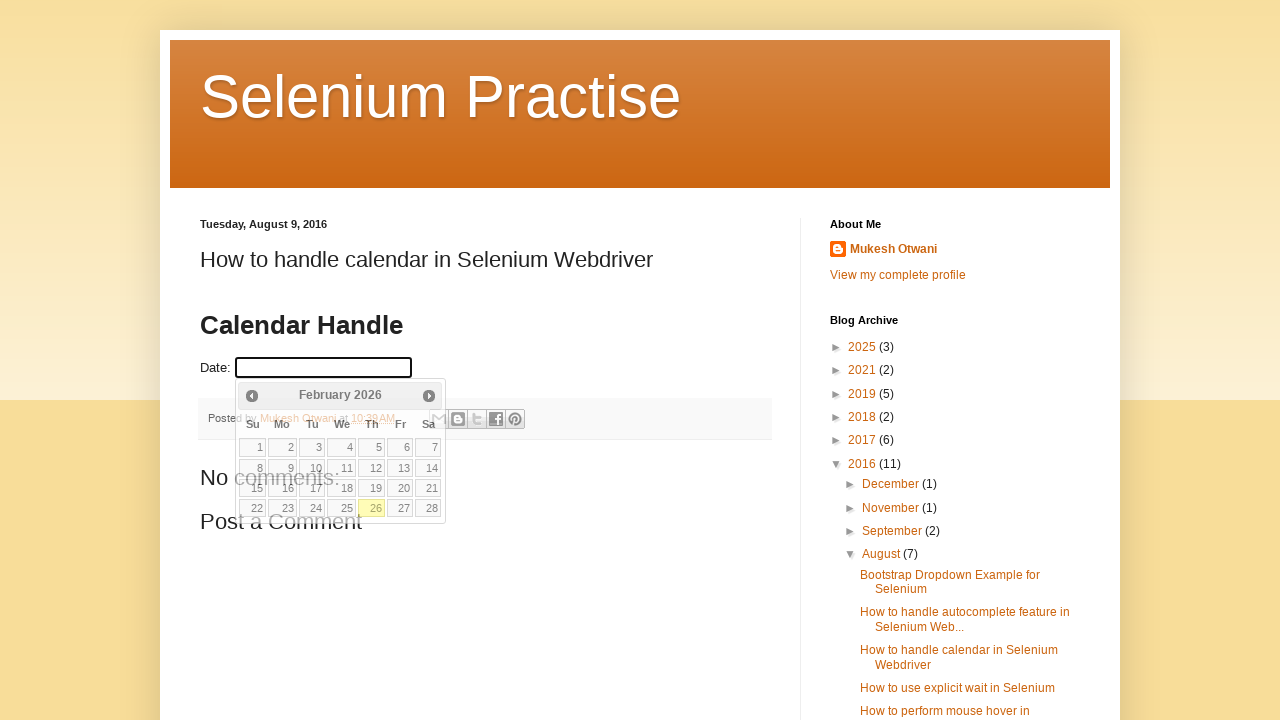

Calendar widget loaded and became visible
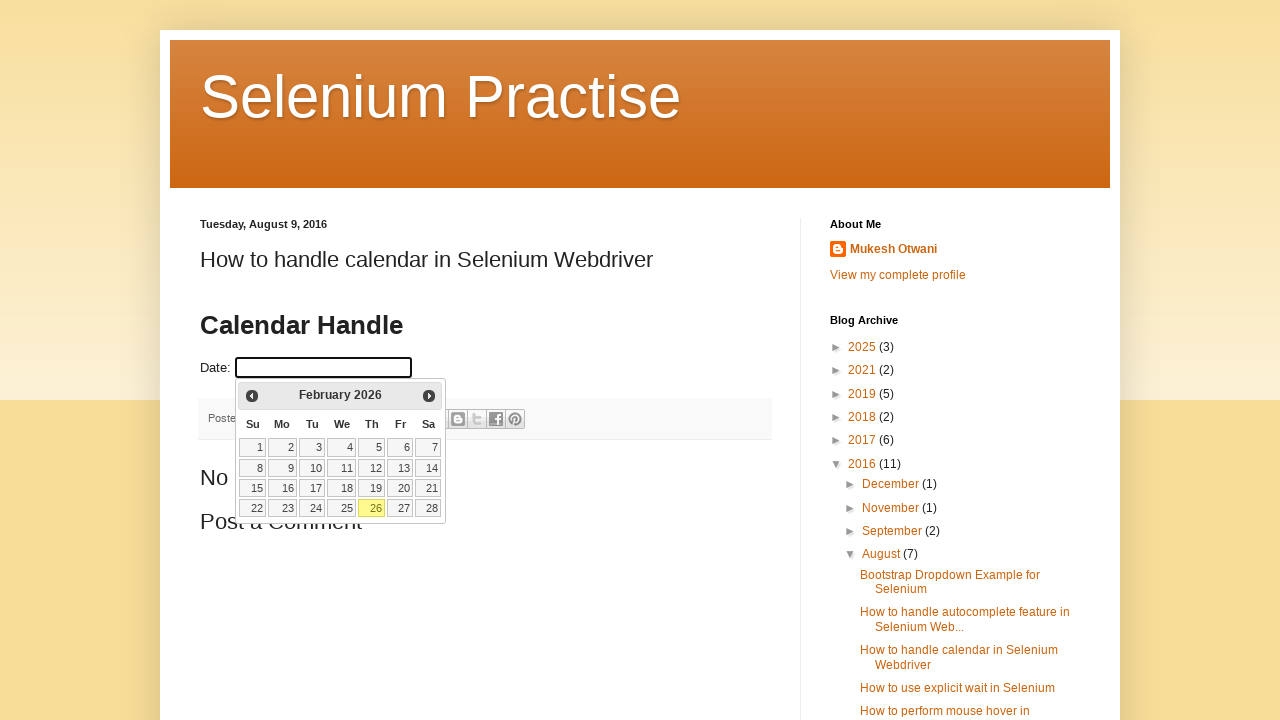

Selected date 25 from the calendar at (342, 508) on table.ui-datepicker-calendar a >> nth=24
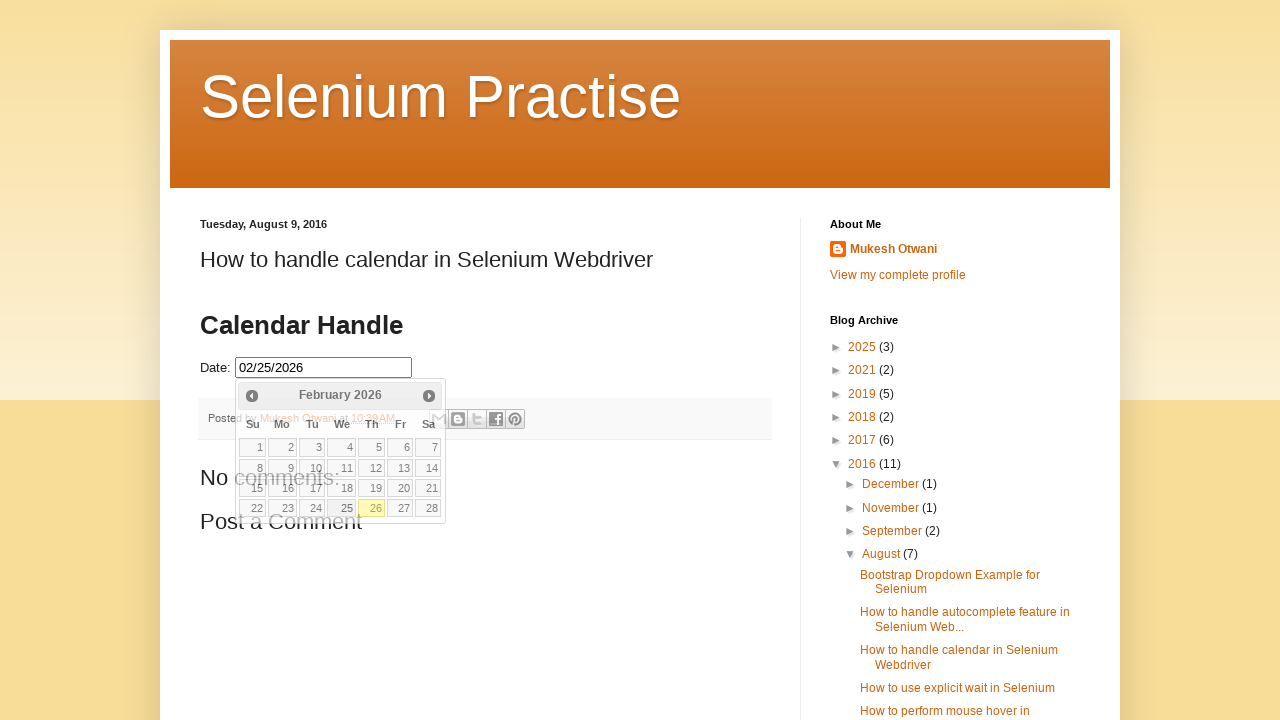

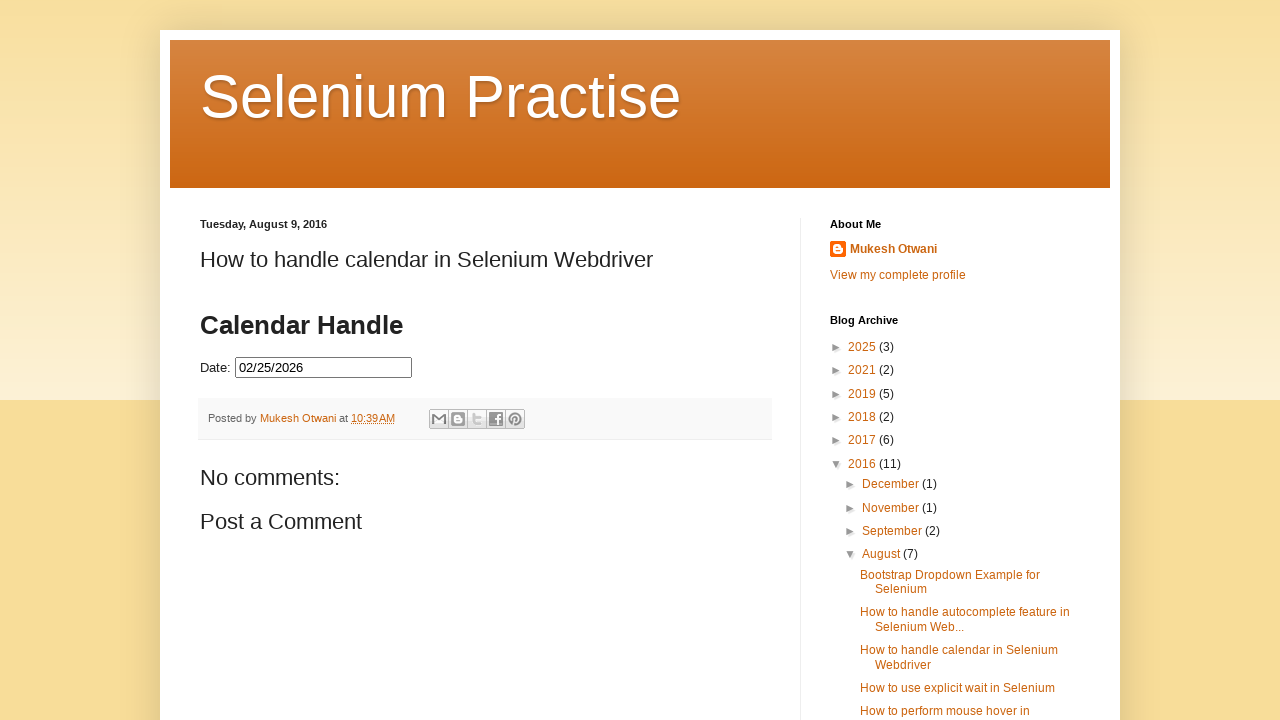